Tests browser geolocation emulation by setting location to Rome, Italy and navigating to location verification websites

Starting URL: https://my-location.org/

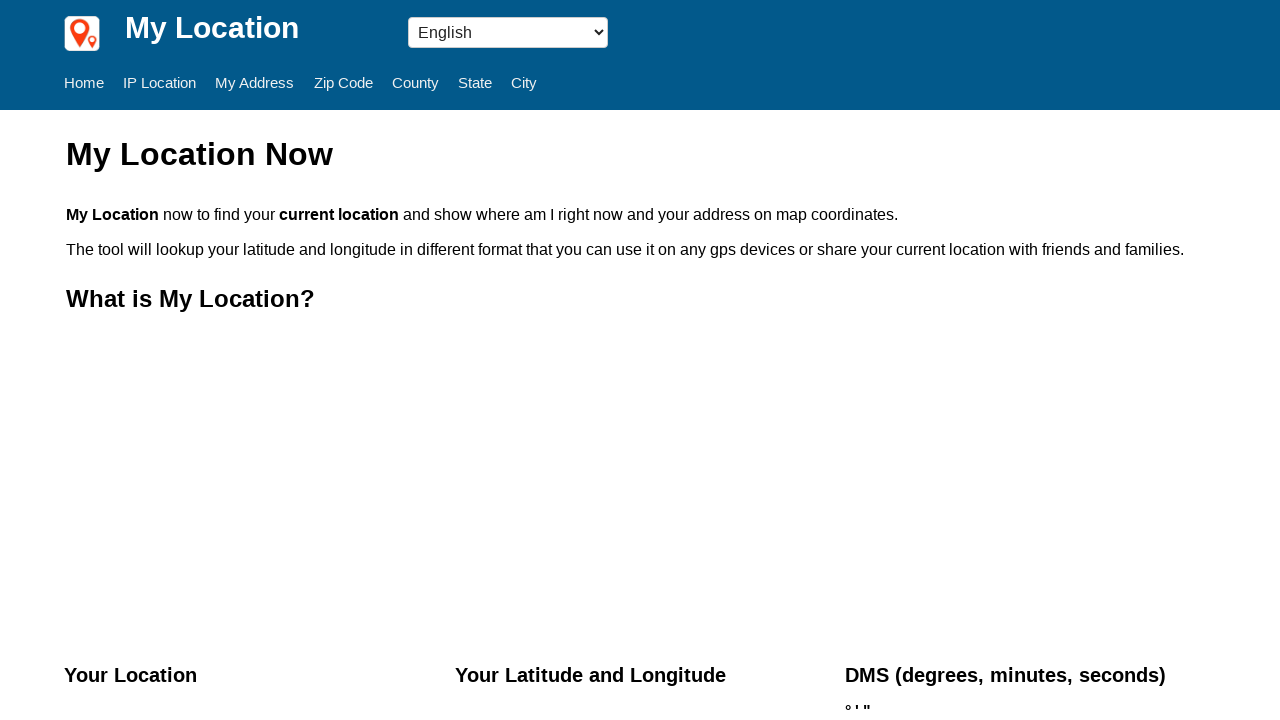

Set geolocation to Rome, Italy (latitude: 41.902783, longitude: 12.483333)
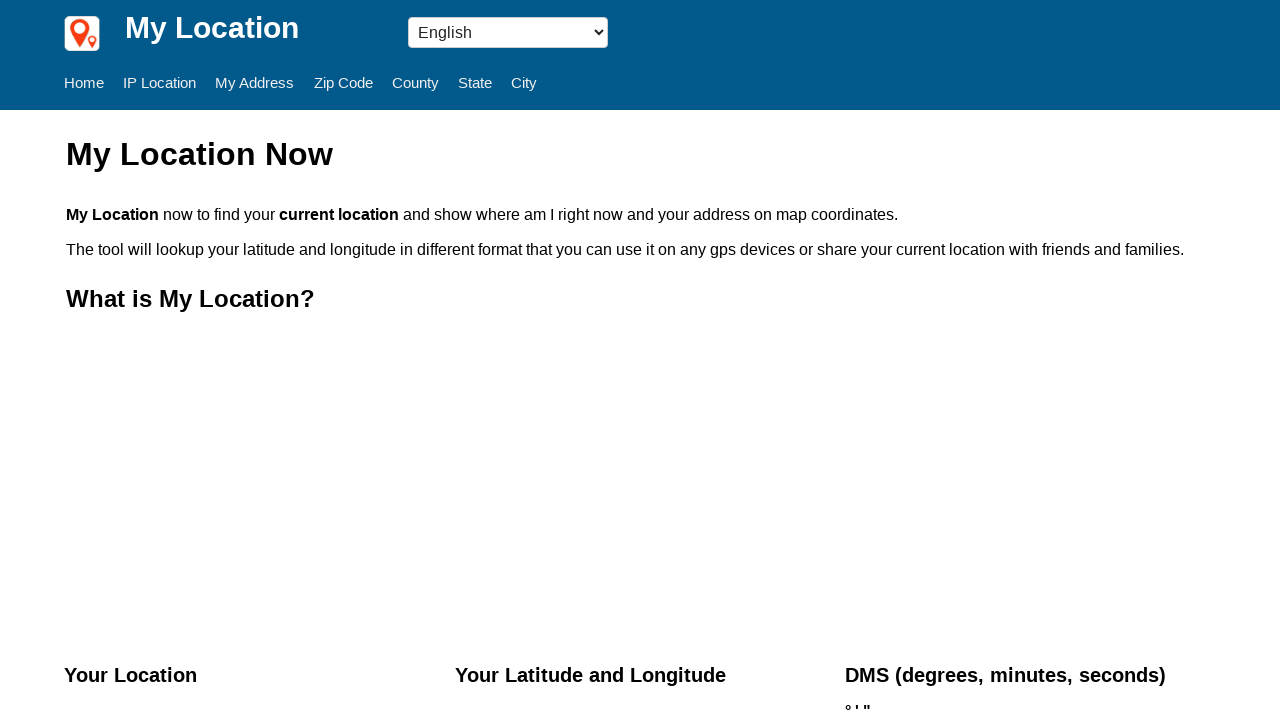

Granted geolocation permission to browser context
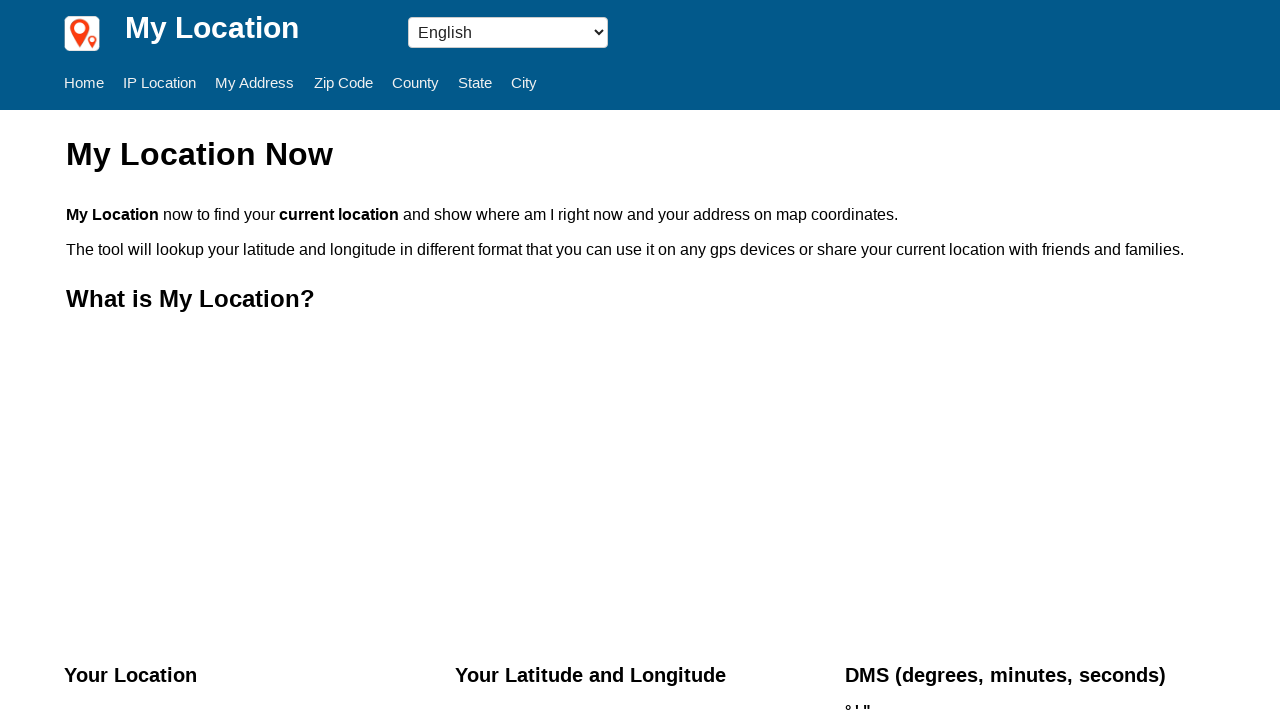

Waited for initial page to reach network idle state
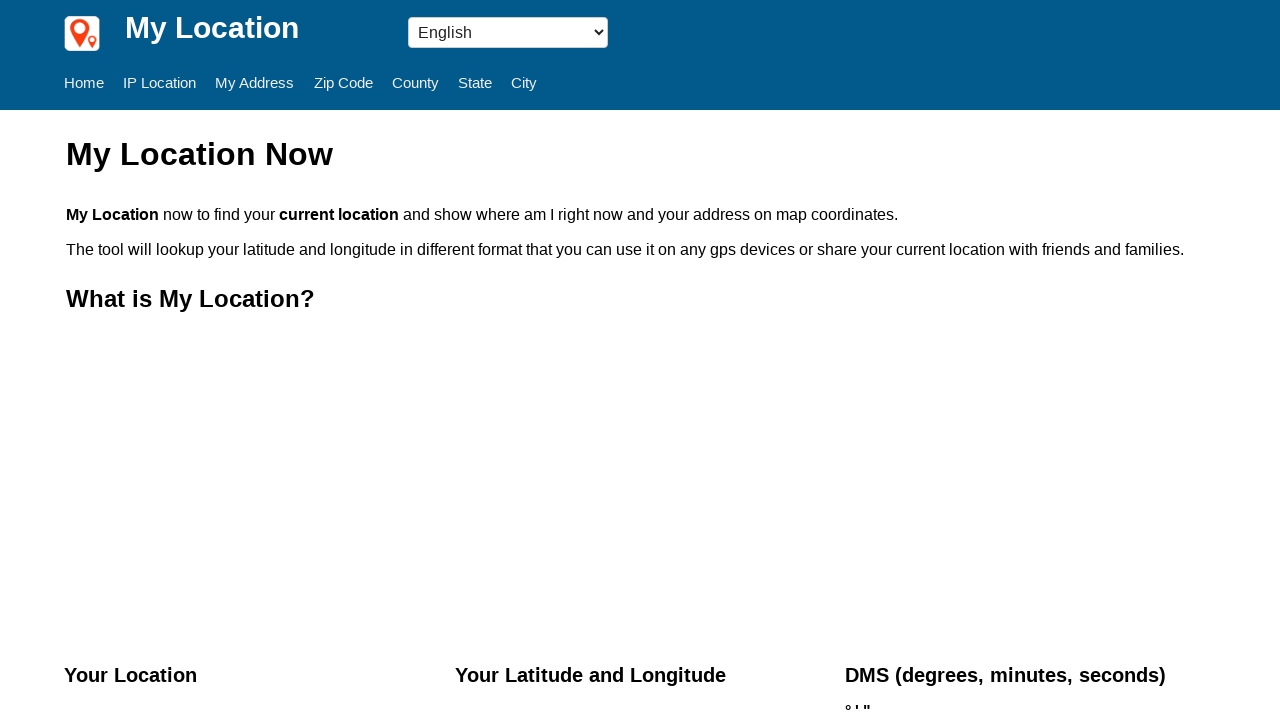

Navigated to https://ifconfig.co/ to verify geolocation
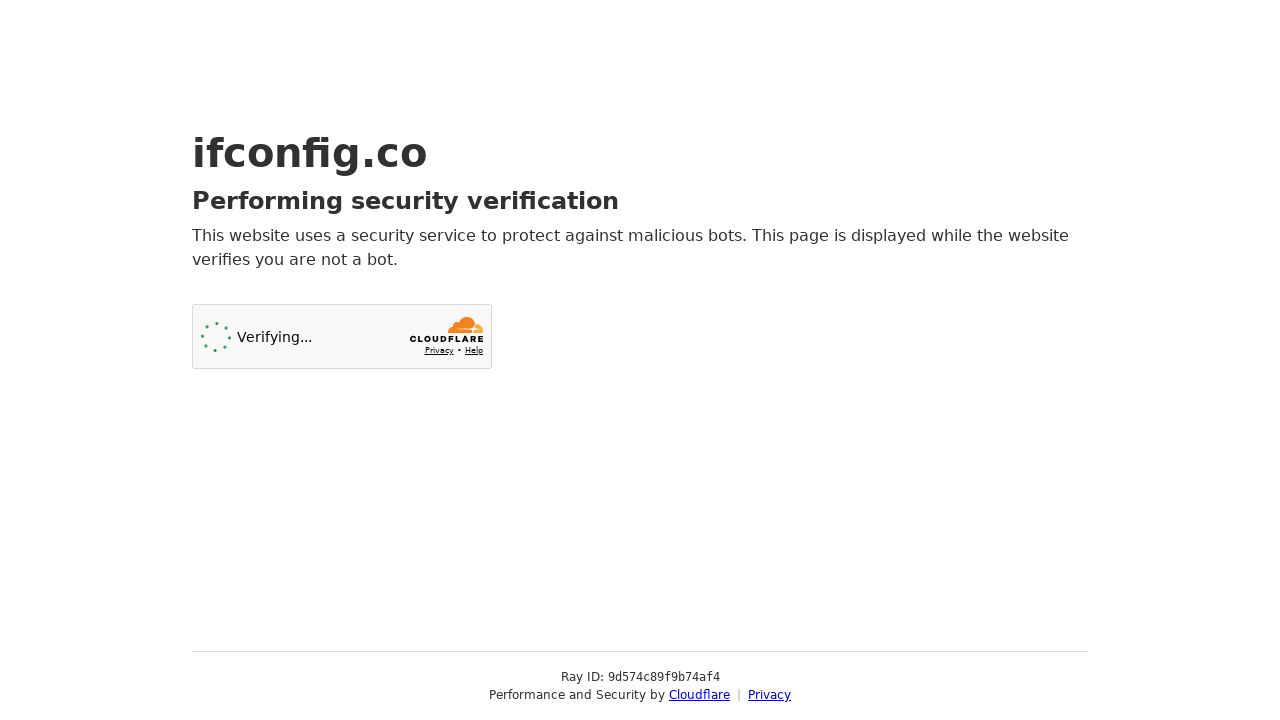

Waited for IP info page to reach network idle state
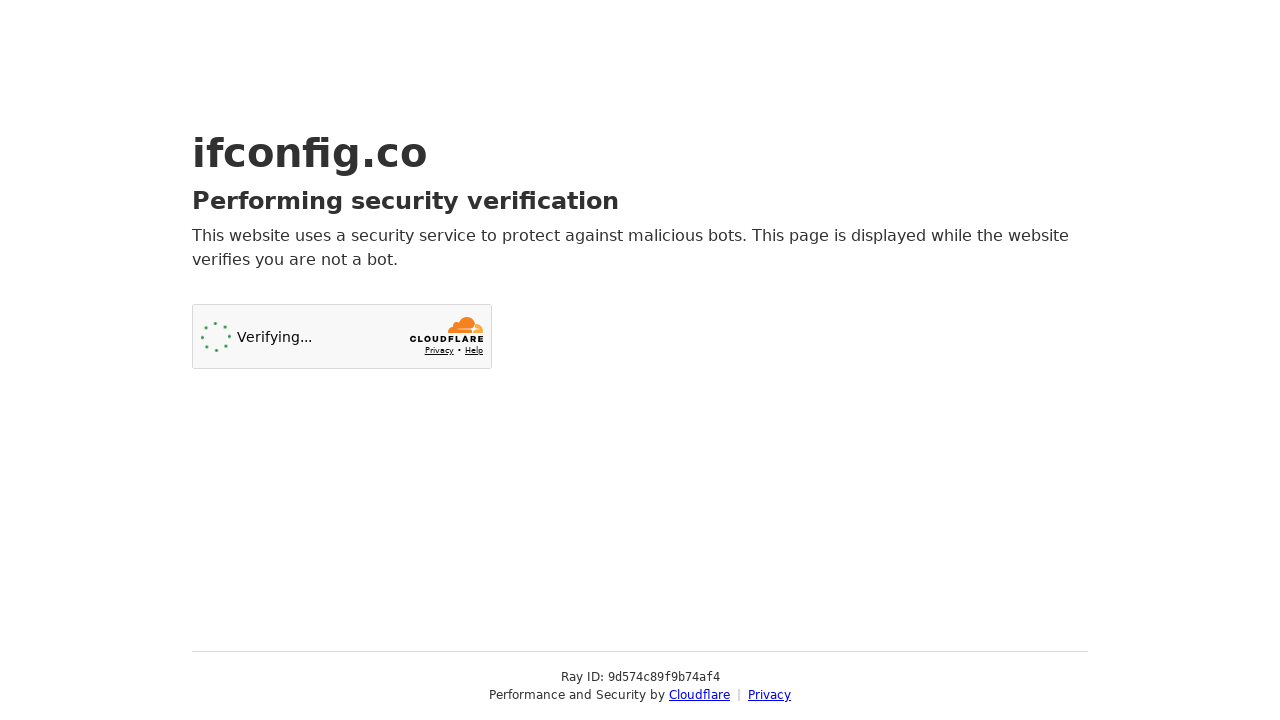

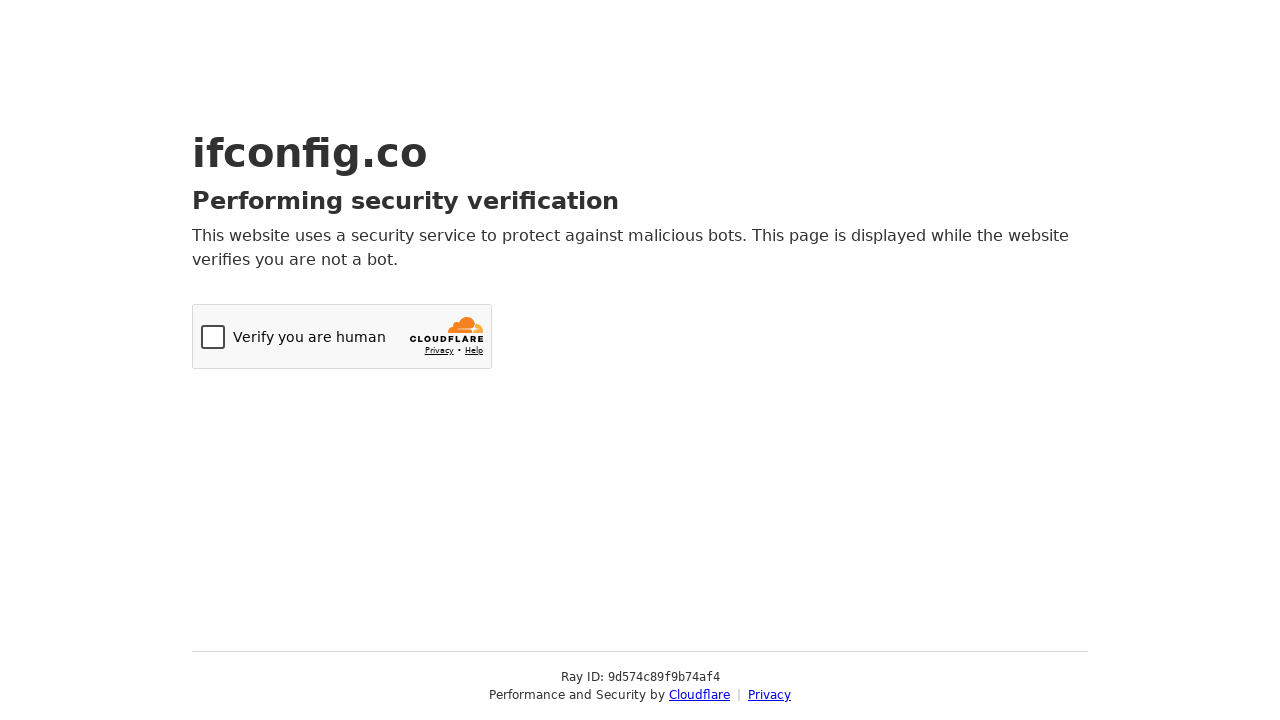